Tests a V2Ray node conversion tool by filling a textarea with configuration data and interacting with the conversion form

Starting URL: https://v2rayse.com/node-convert

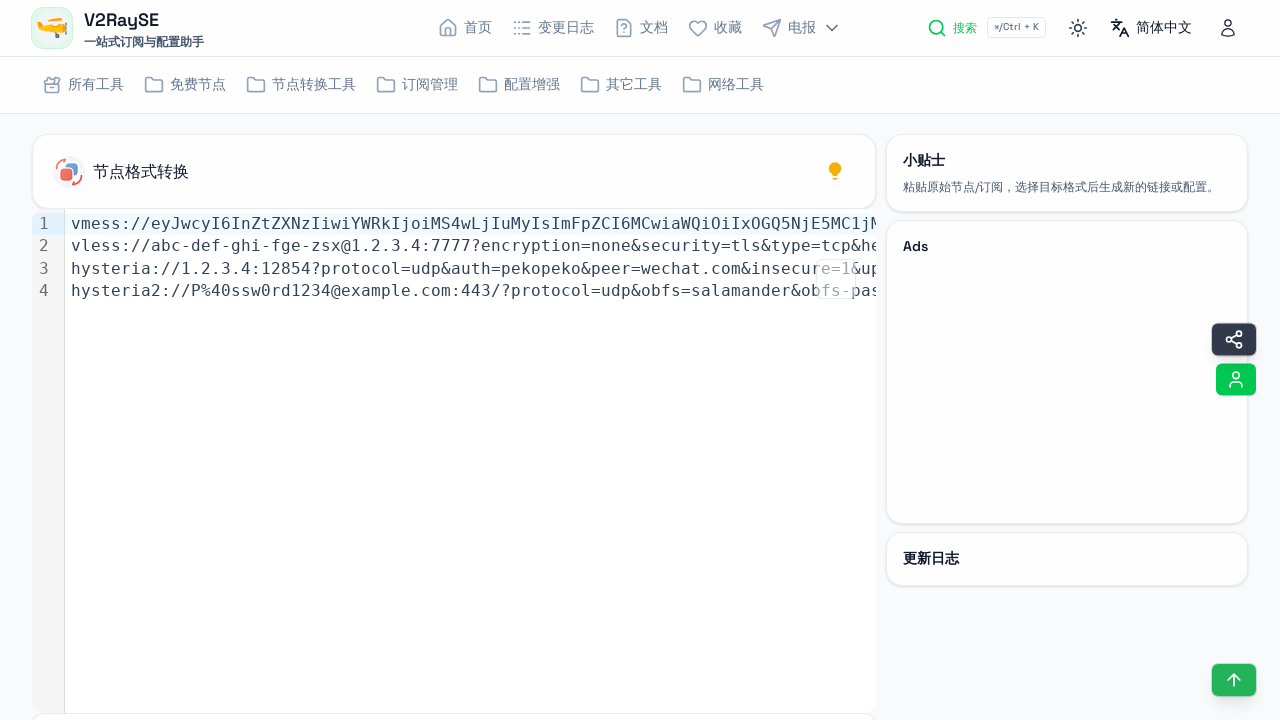

Waited for textarea to be present and located it
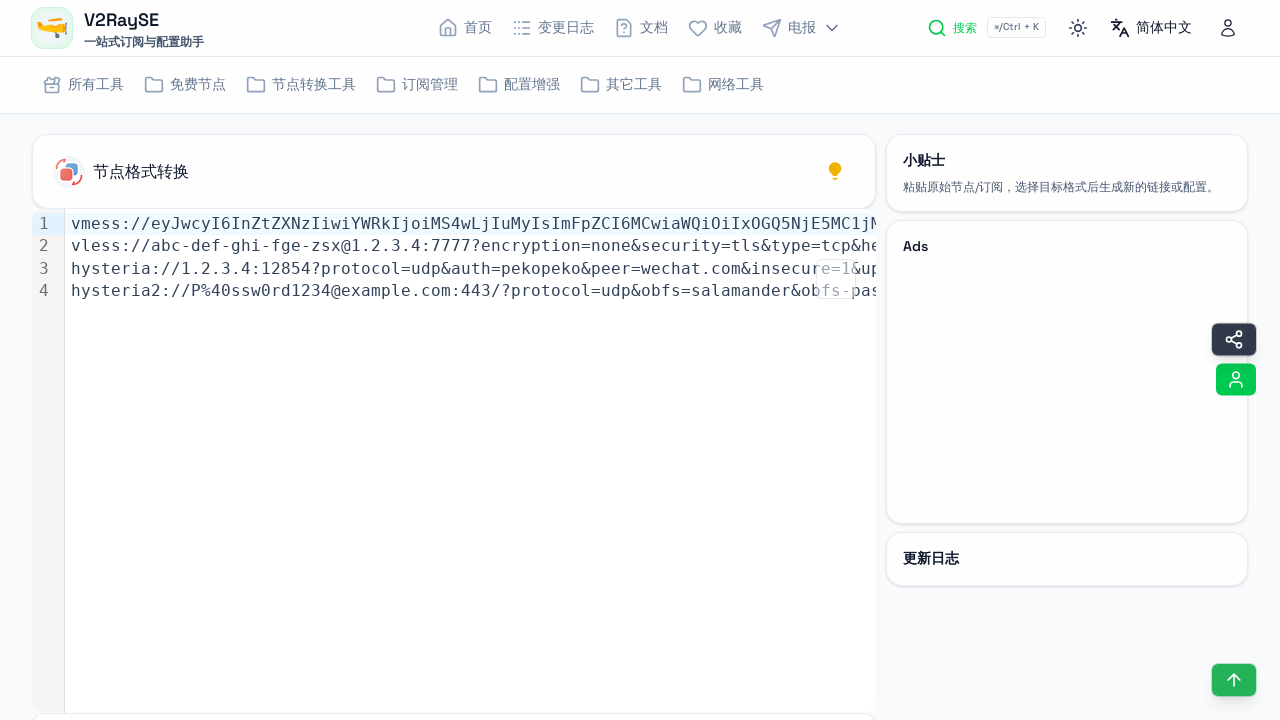

Cleared the textarea input
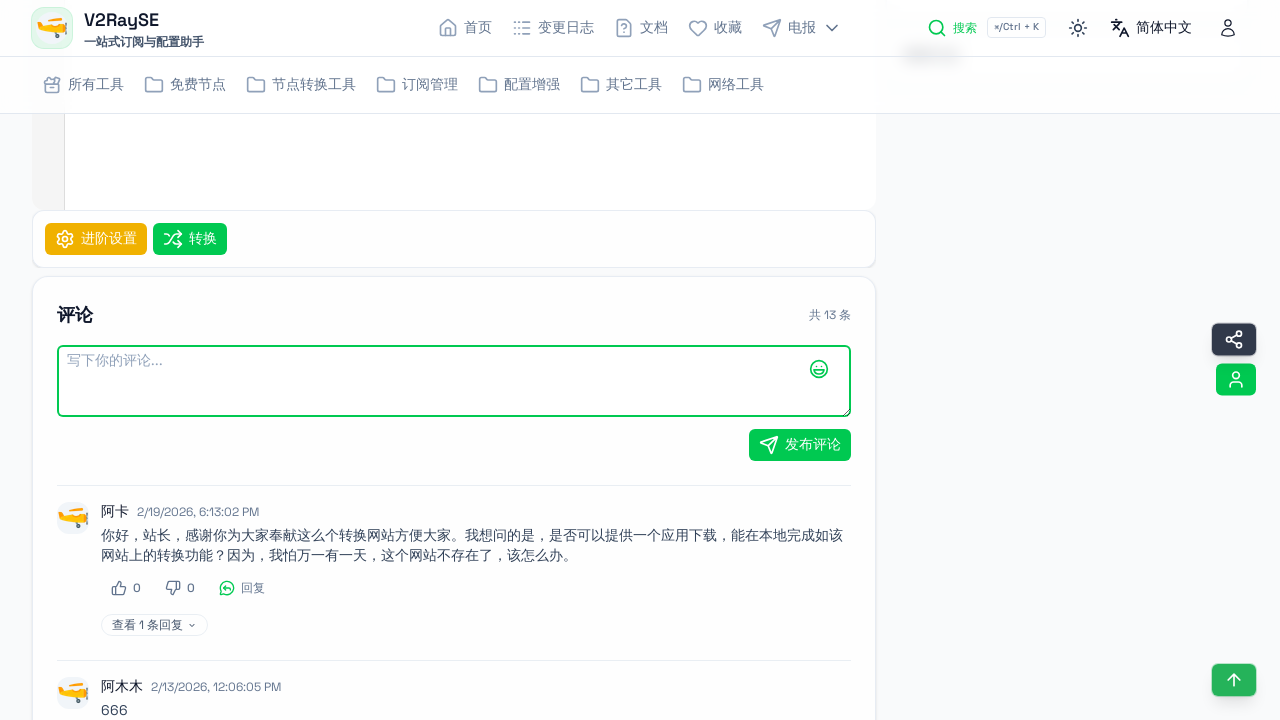

Filled textarea with V2Ray configuration data
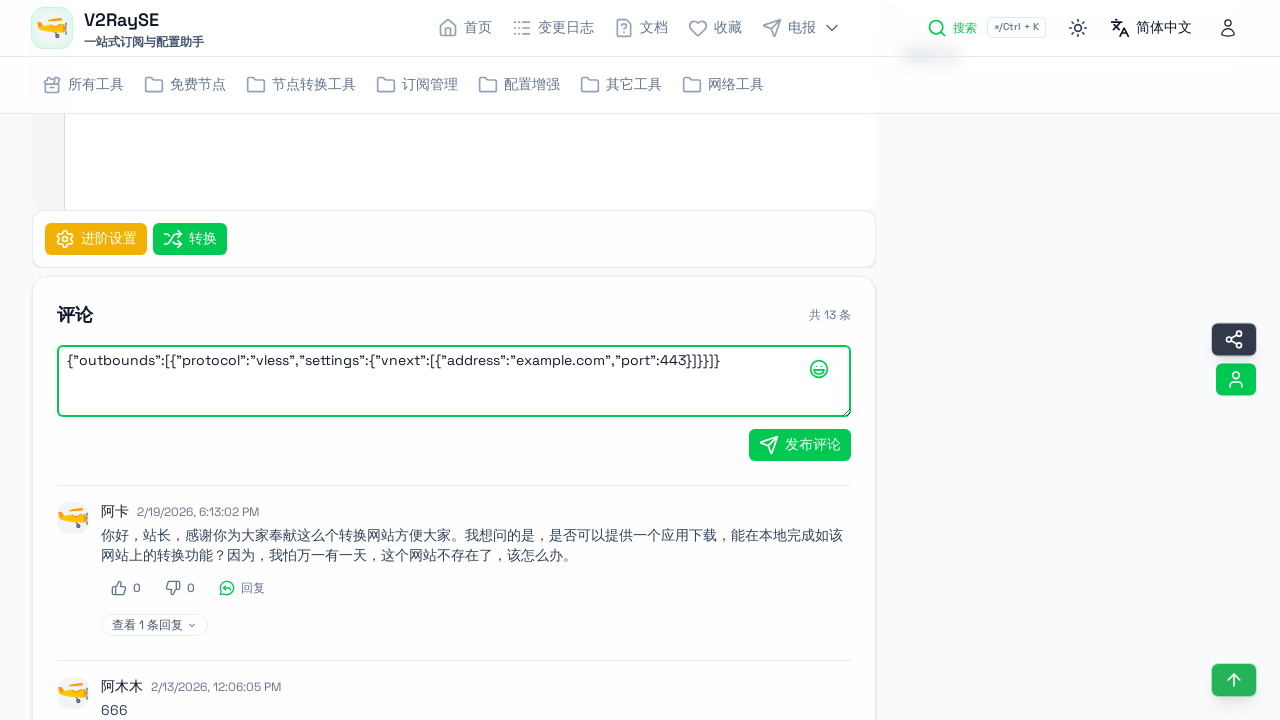

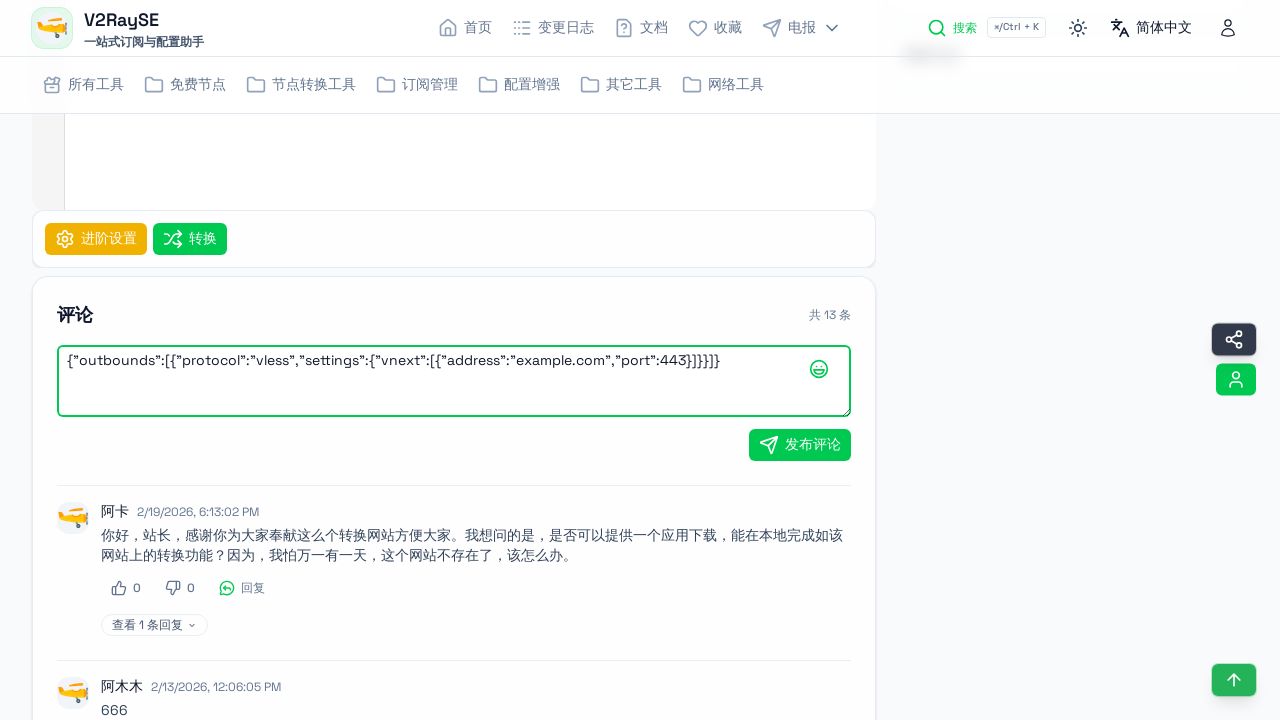